Tests passenger selection functionality on a flight booking practice page by opening the passenger dropdown, incrementing adult count 7 times, closing the dropdown, and selecting the senior citizen discount option.

Starting URL: https://rahulshettyacademy.com/dropdownsPractise/

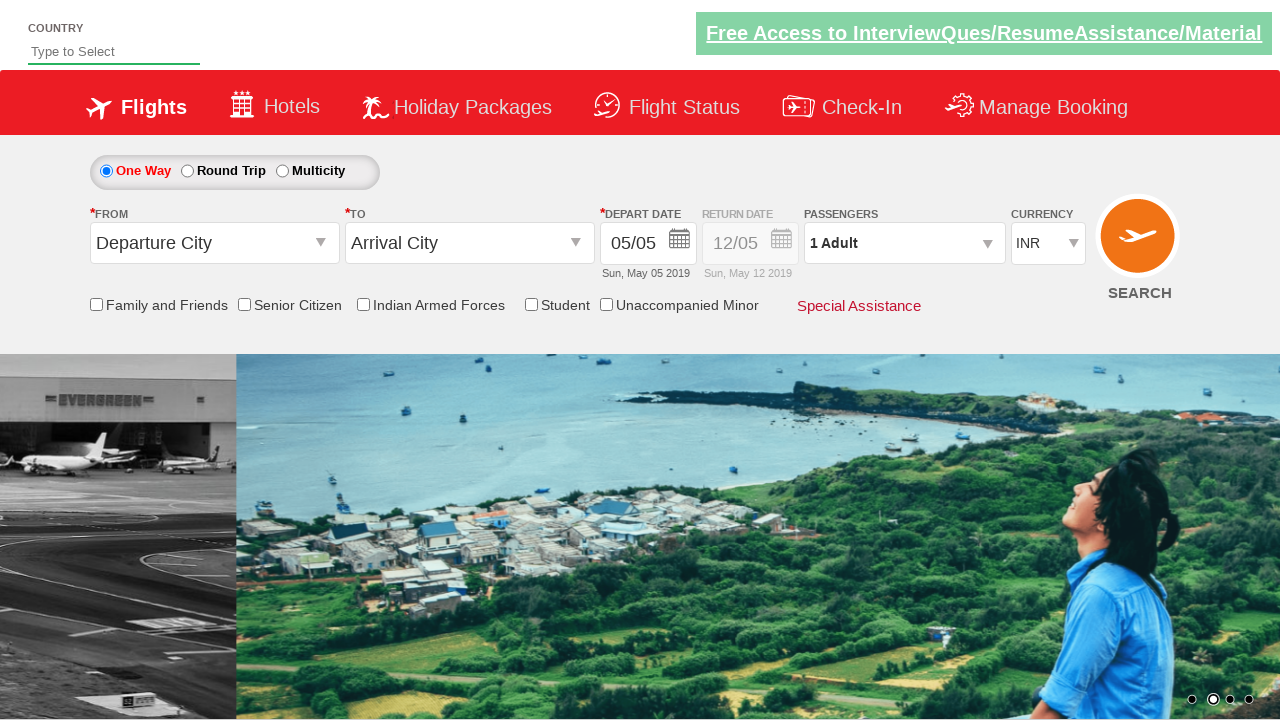

Clicked passenger info dropdown to open it at (904, 243) on #divpaxinfo
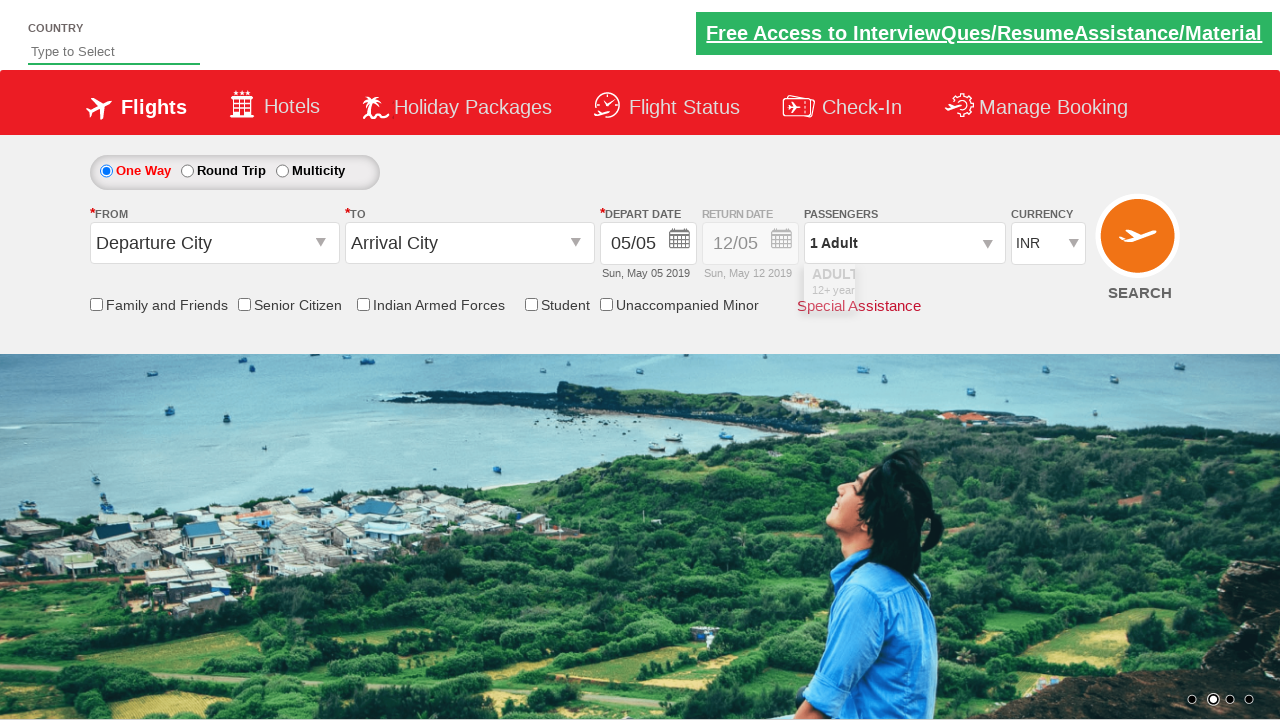

Passenger dropdown loaded and increment adult button is visible
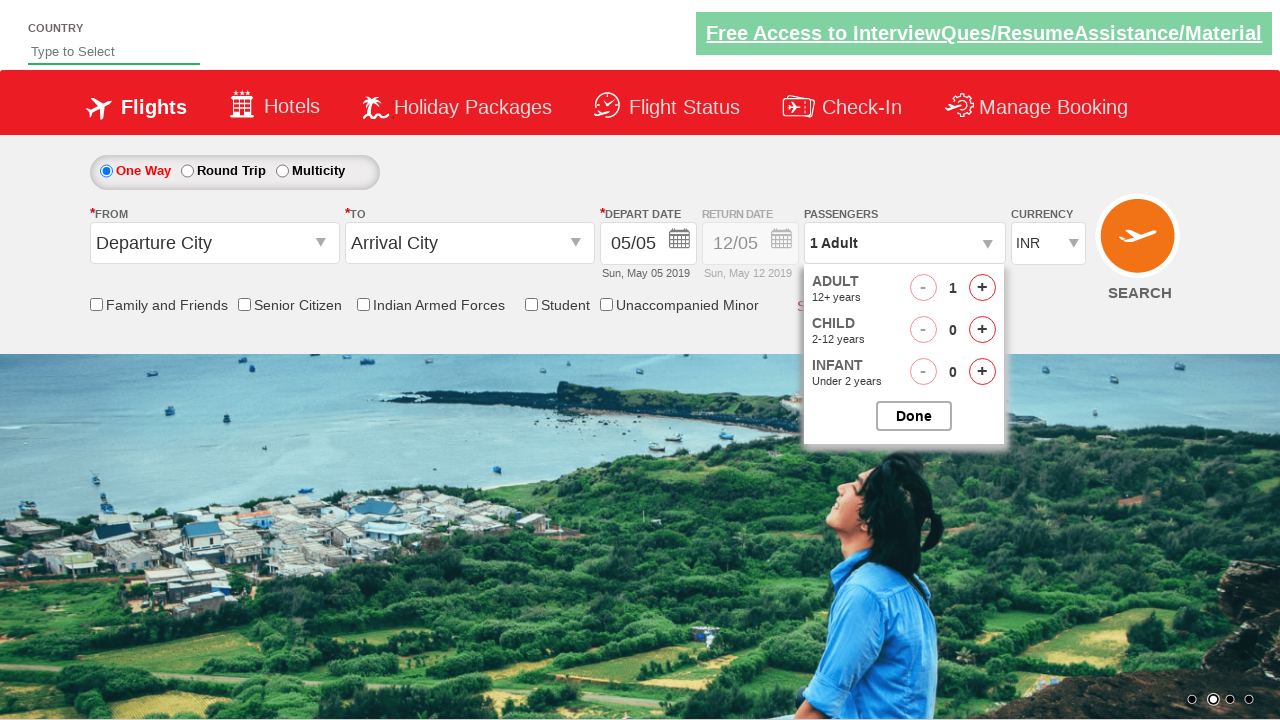

Incremented adult passenger count (iteration 1 of 7) at (982, 288) on #hrefIncAdt
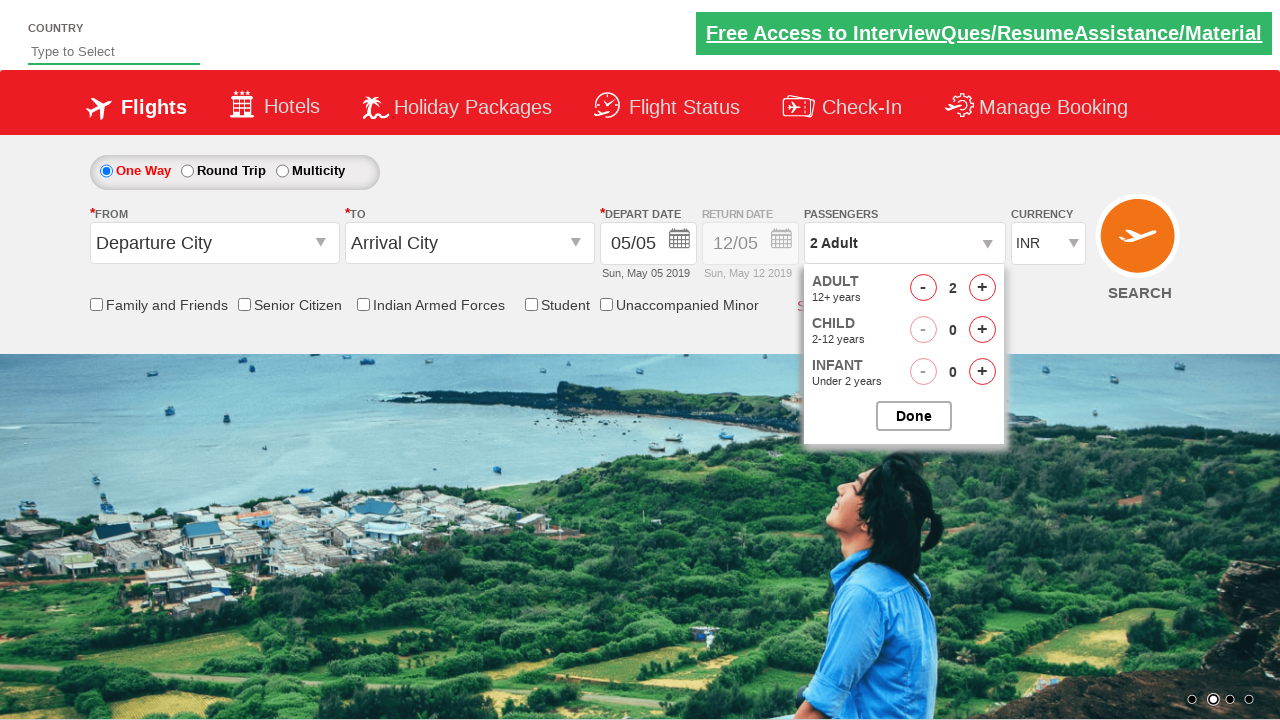

Incremented adult passenger count (iteration 2 of 7) at (982, 288) on #hrefIncAdt
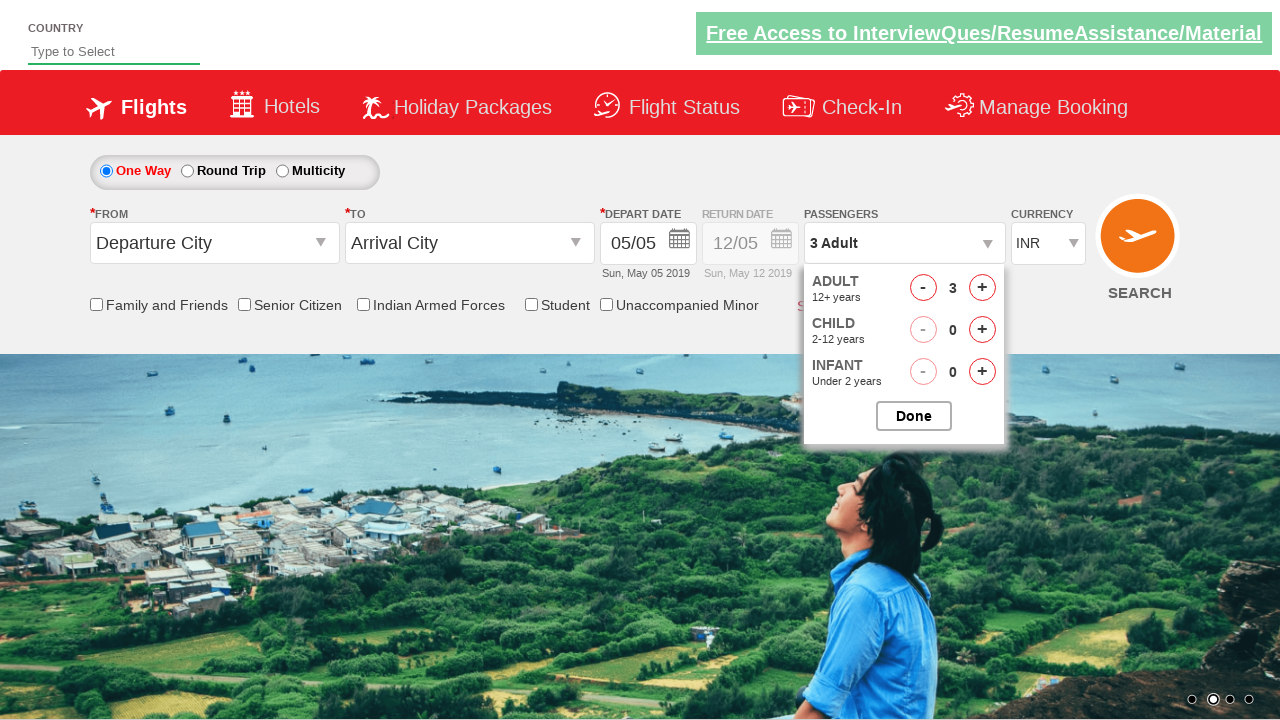

Incremented adult passenger count (iteration 3 of 7) at (982, 288) on #hrefIncAdt
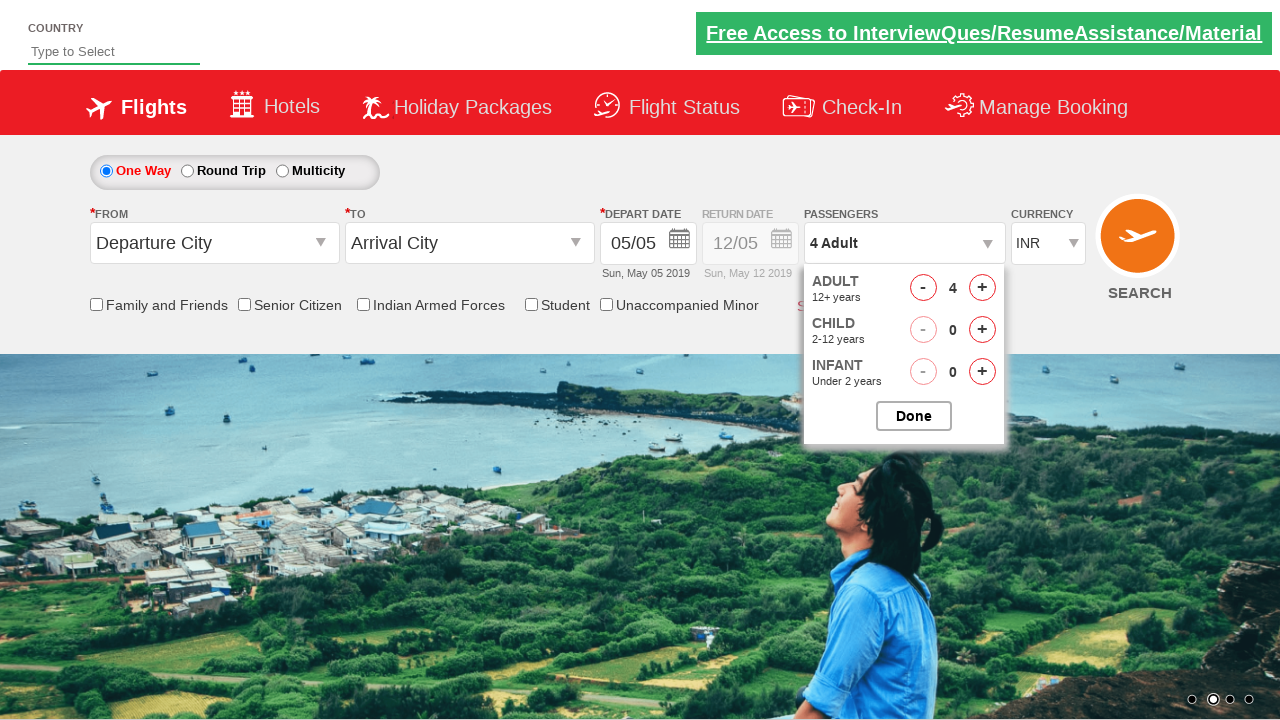

Incremented adult passenger count (iteration 4 of 7) at (982, 288) on #hrefIncAdt
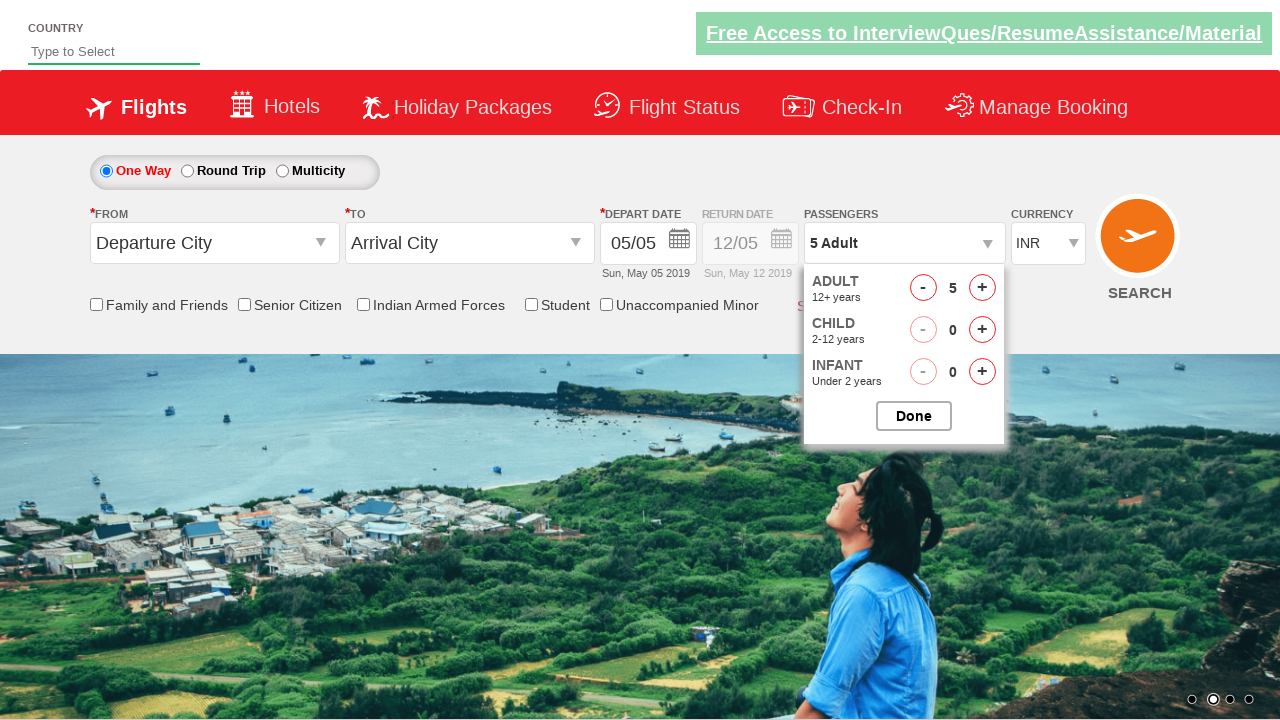

Incremented adult passenger count (iteration 5 of 7) at (982, 288) on #hrefIncAdt
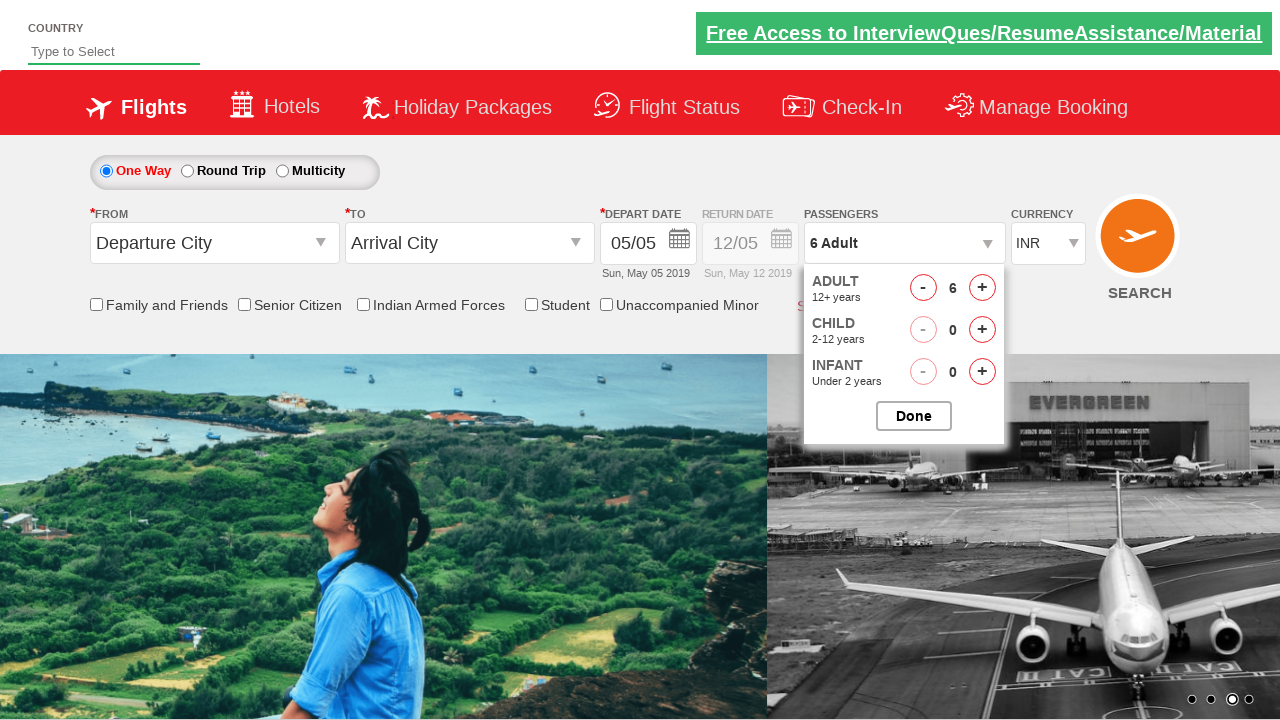

Incremented adult passenger count (iteration 6 of 7) at (982, 288) on #hrefIncAdt
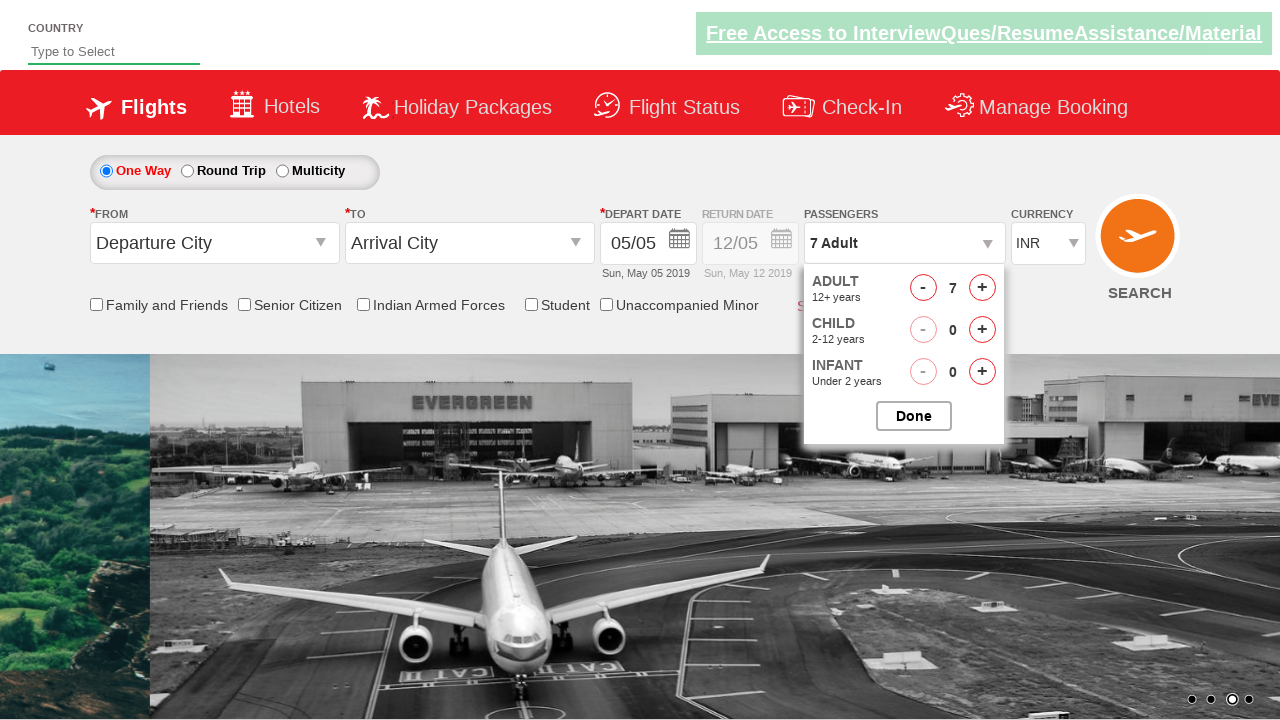

Incremented adult passenger count (iteration 7 of 7) at (982, 288) on #hrefIncAdt
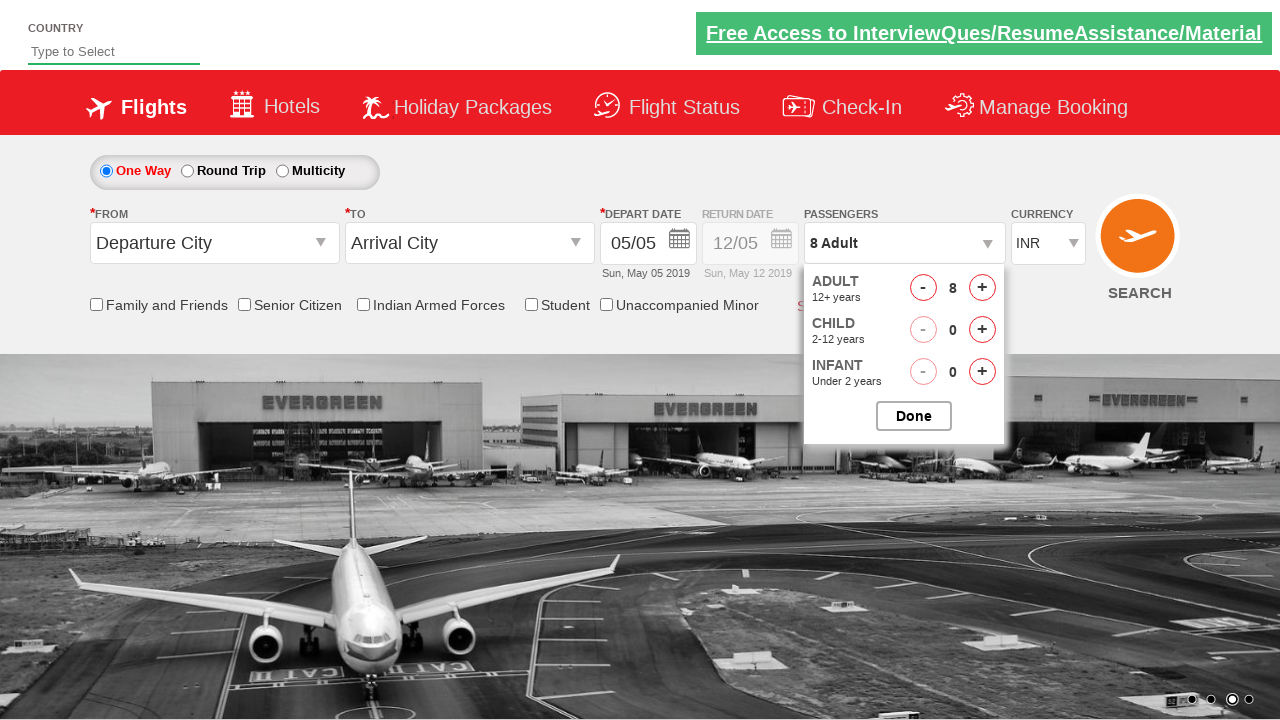

Closed passenger selection dropdown by clicking Done button at (914, 416) on #btnclosepaxoption
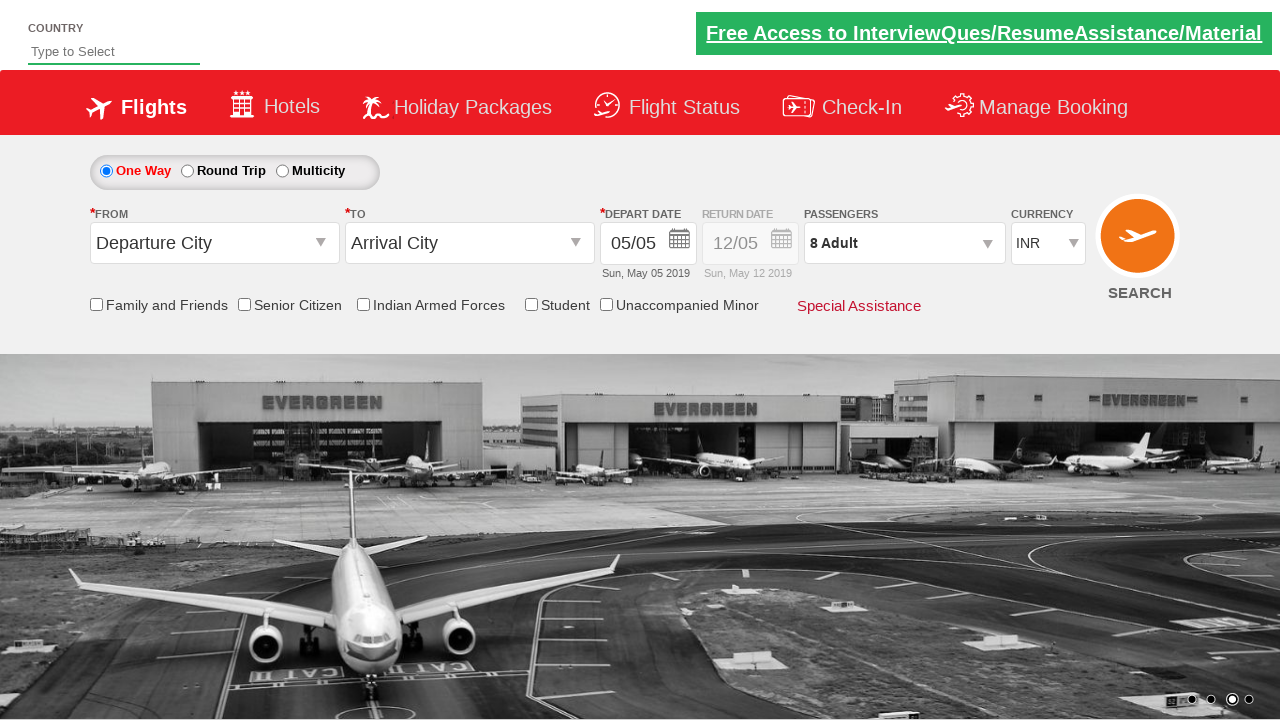

Selected Senior Citizen Discount checkbox at (244, 304) on input[id*='SeniorCitizenDiscount']
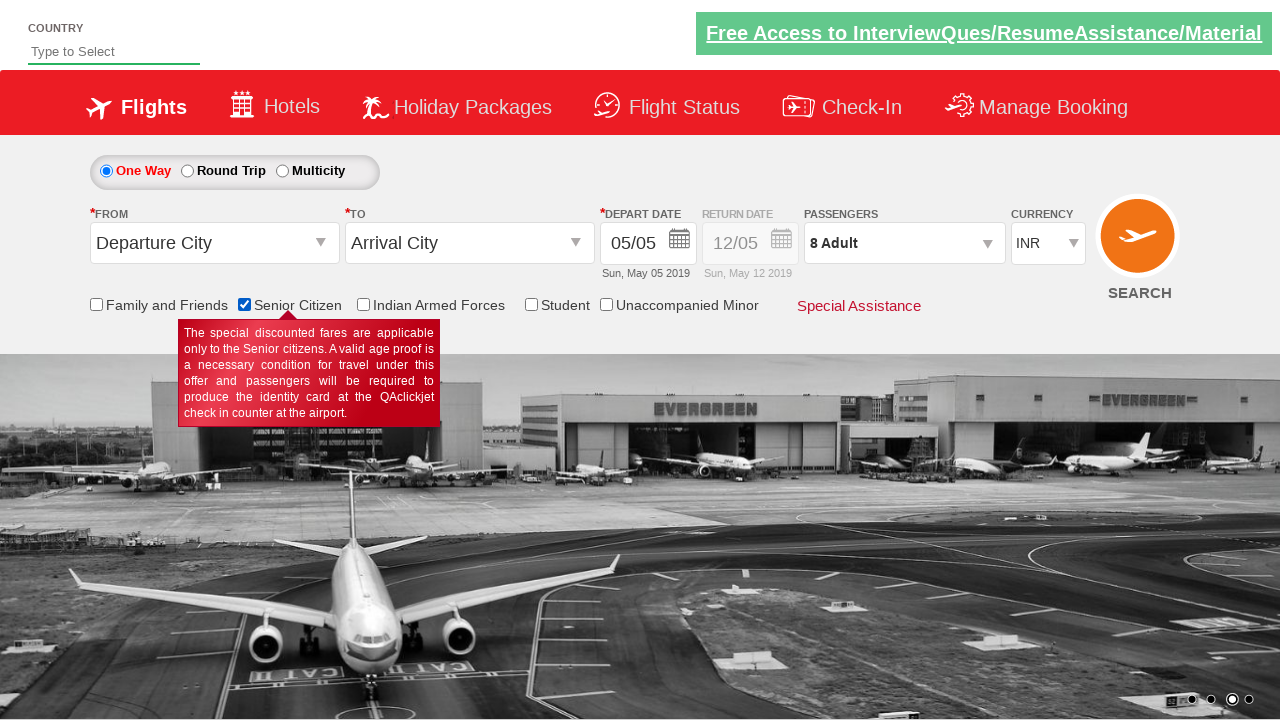

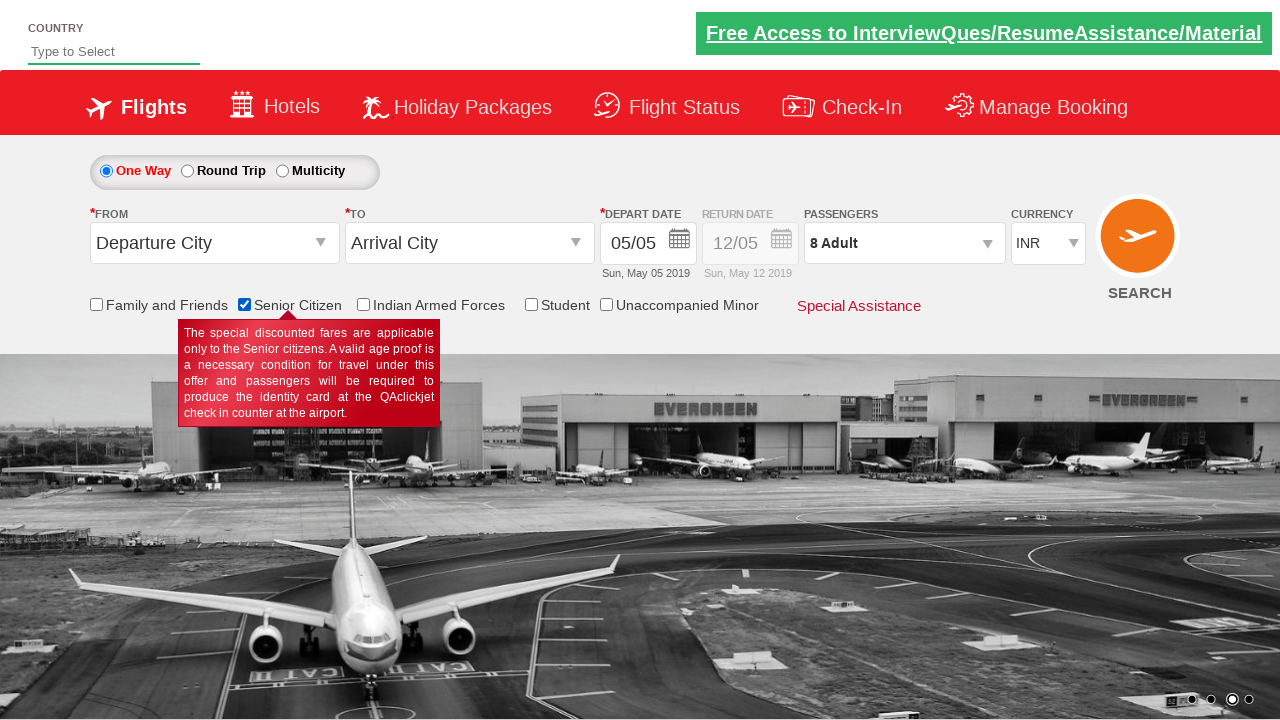